Waits for a price to reach $100, then solves a mathematical problem by calculating a logarithmic function and submitting the answer

Starting URL: http://suninjuly.github.io/explicit_wait2.html

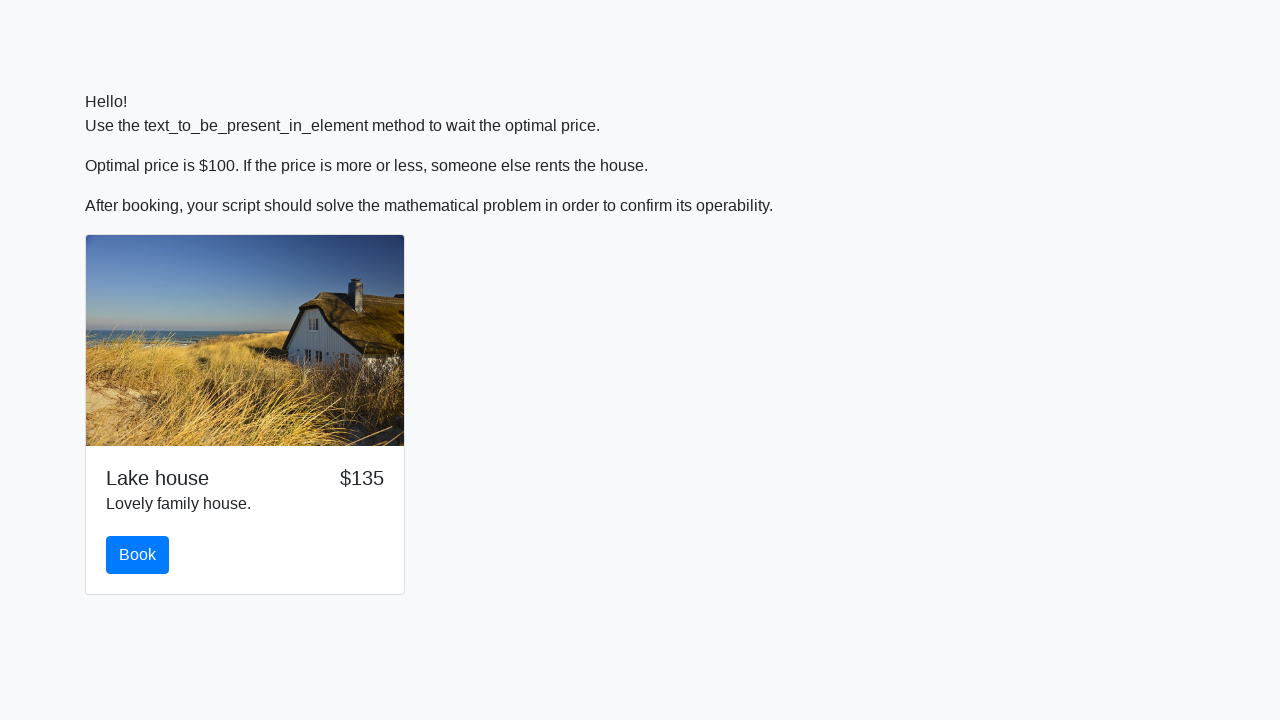

Waited for price to reach $100
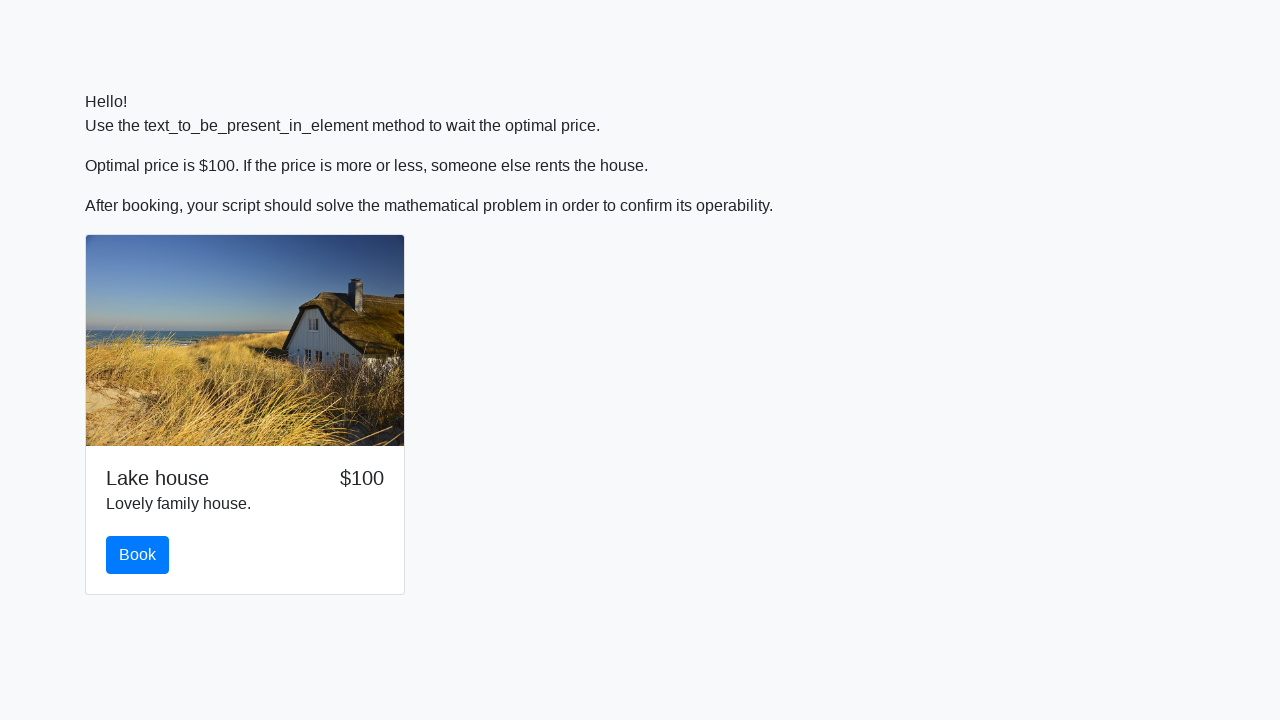

Clicked the book button at (138, 555) on #book
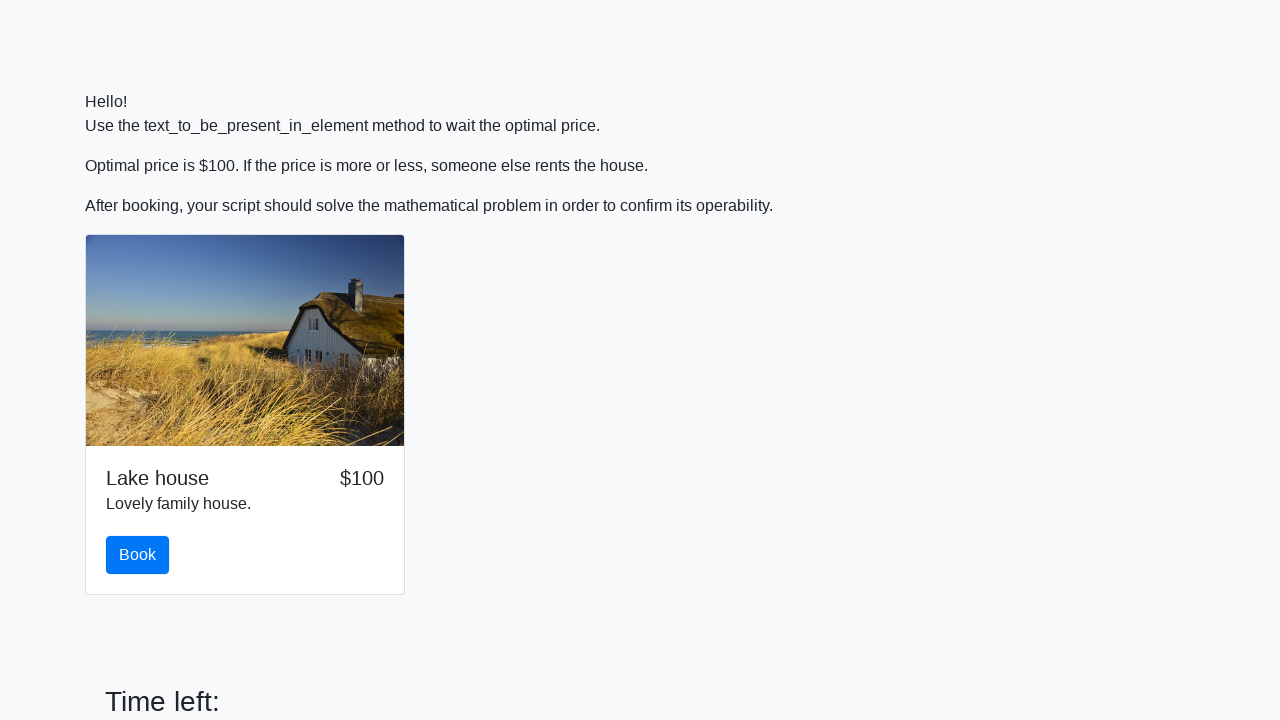

Retrieved the value of x from input_value element
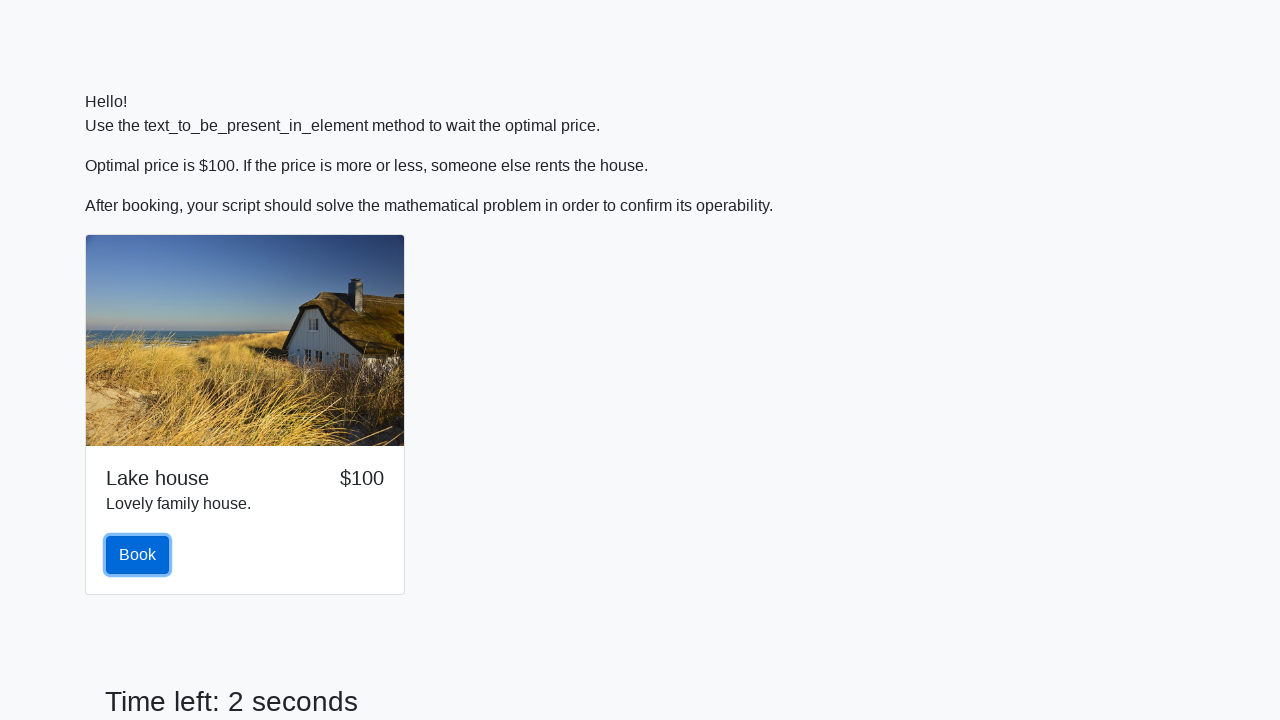

Calculated logarithmic function result: y = ln(|12*sin(x)|)
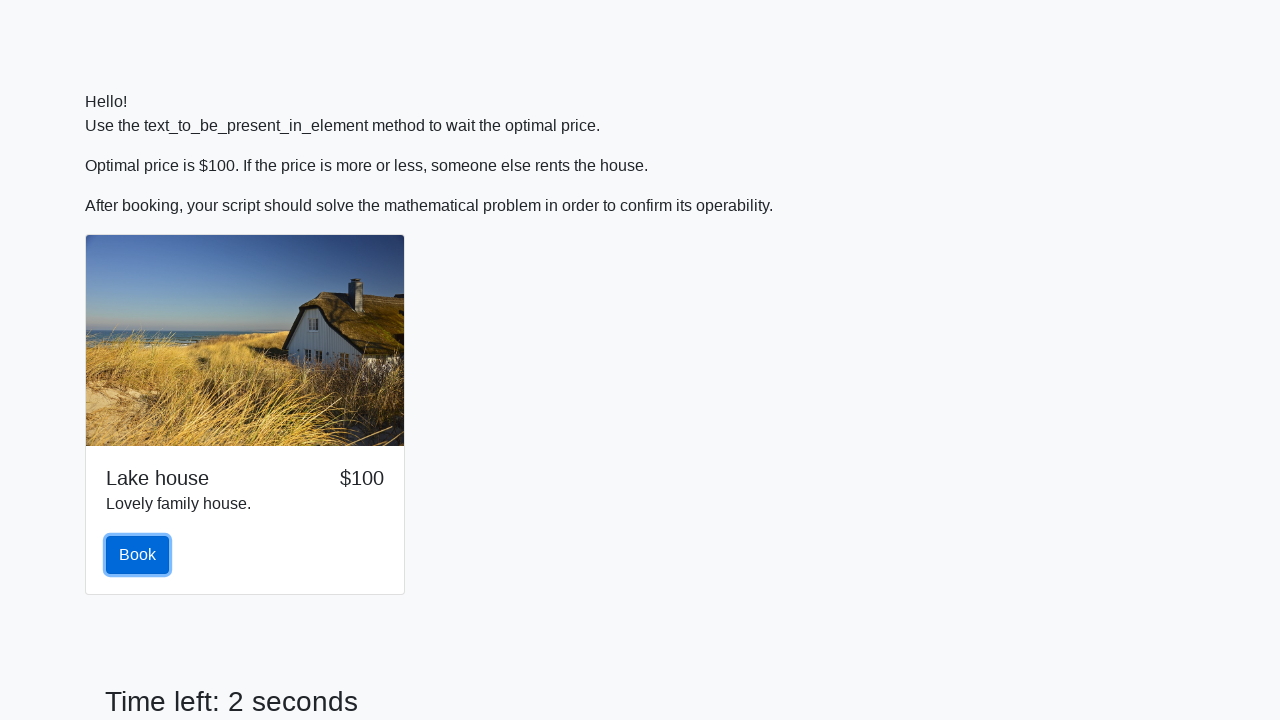

Filled answer field with calculated value on #answer
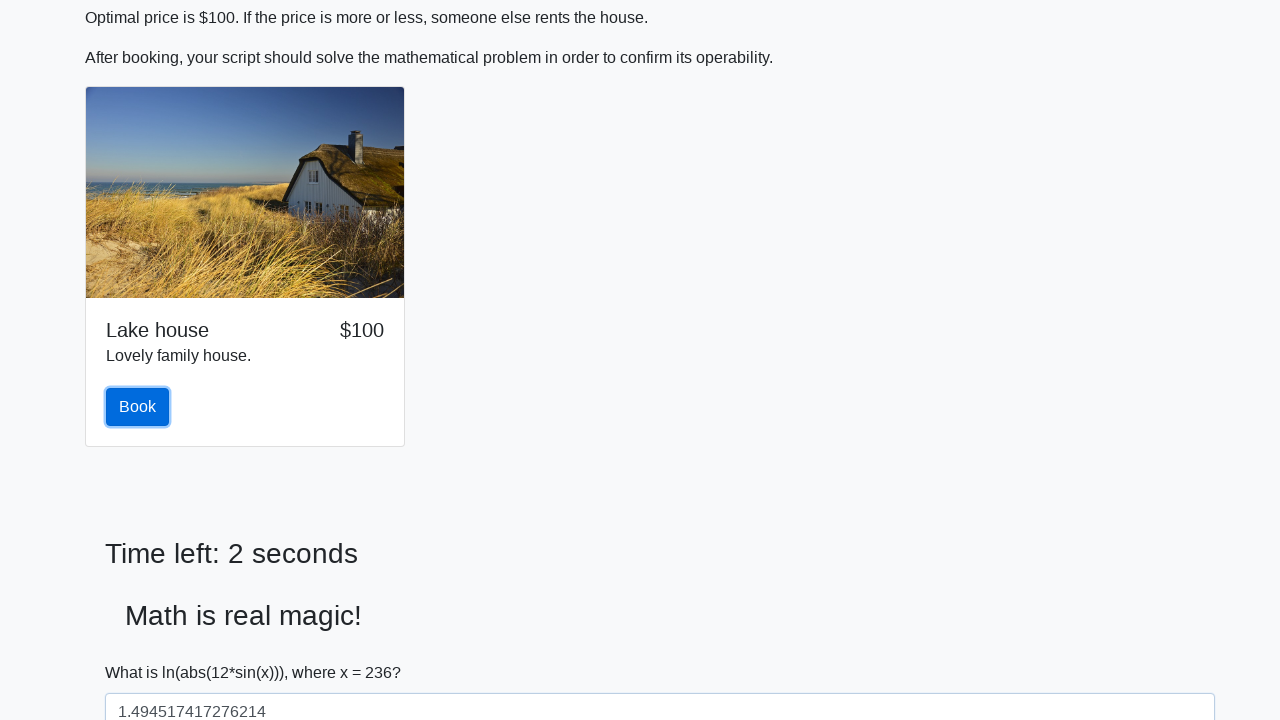

Clicked the solve button to submit the answer at (143, 651) on #solve
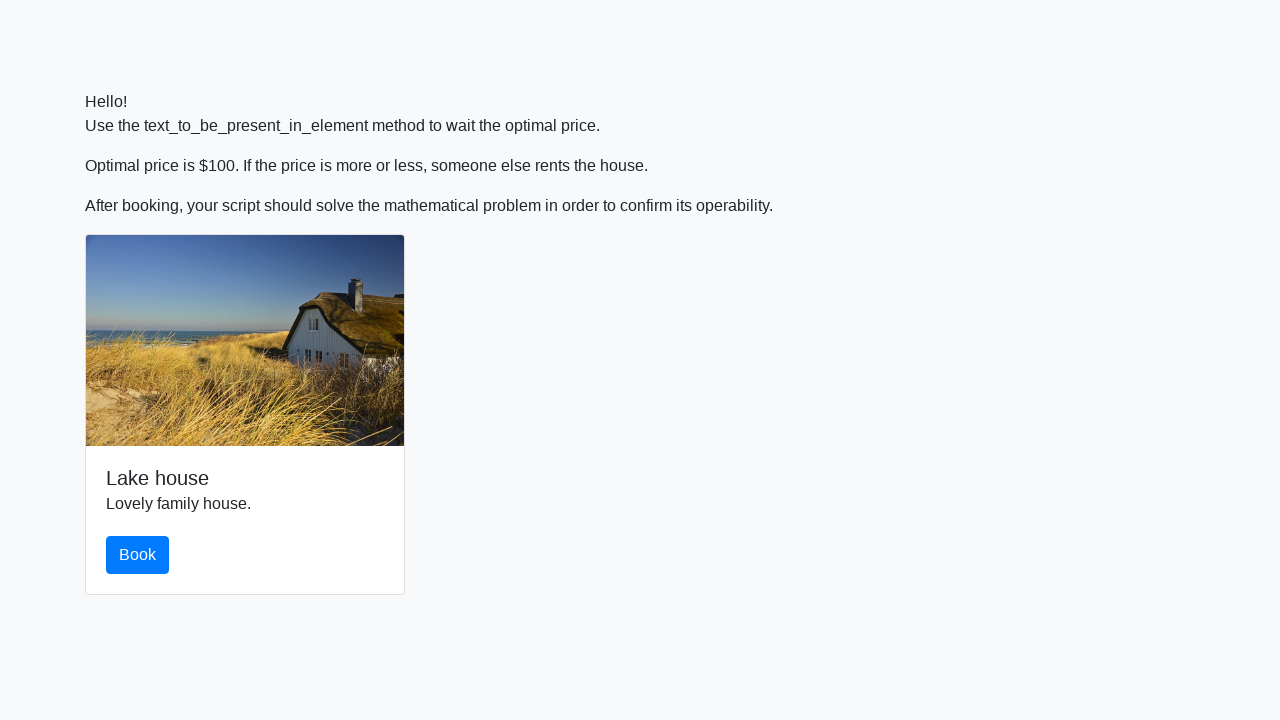

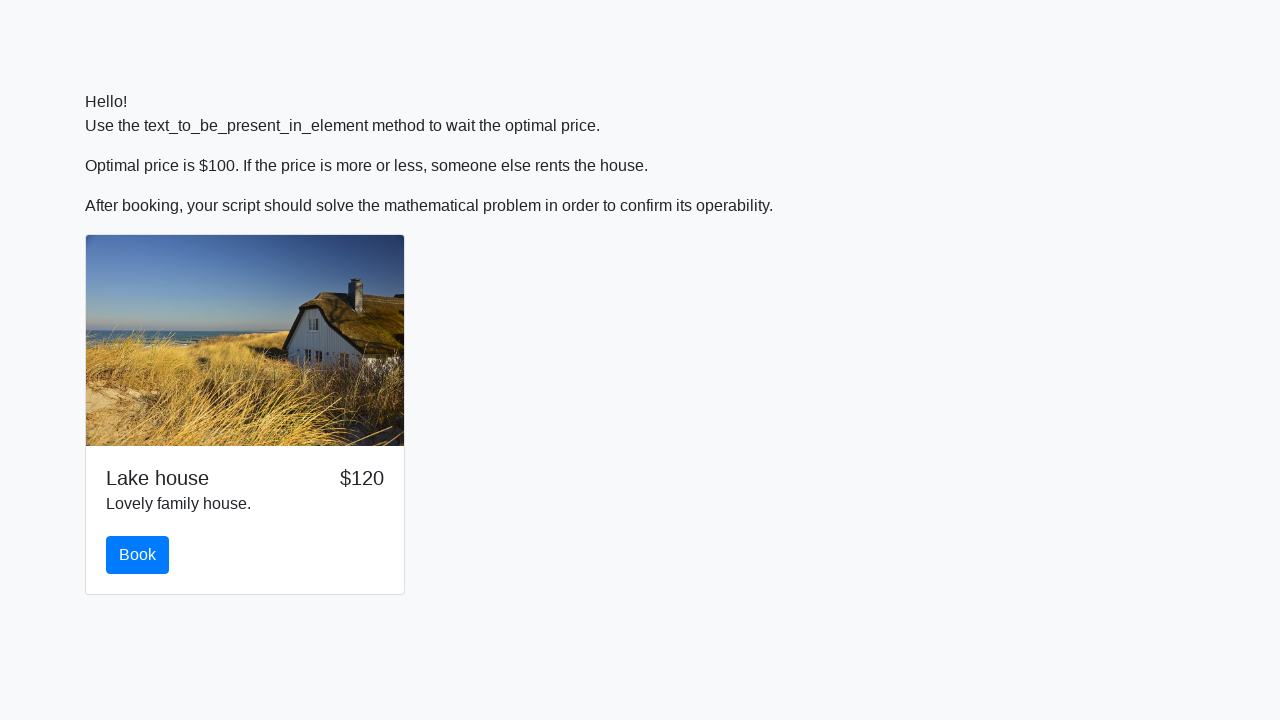